Searches for a product on Carrefour Taiwan online store and verifies that product listings are displayed with names and prices.

Starting URL: https://online.carrefour.com.tw/zh/search/?q=milk

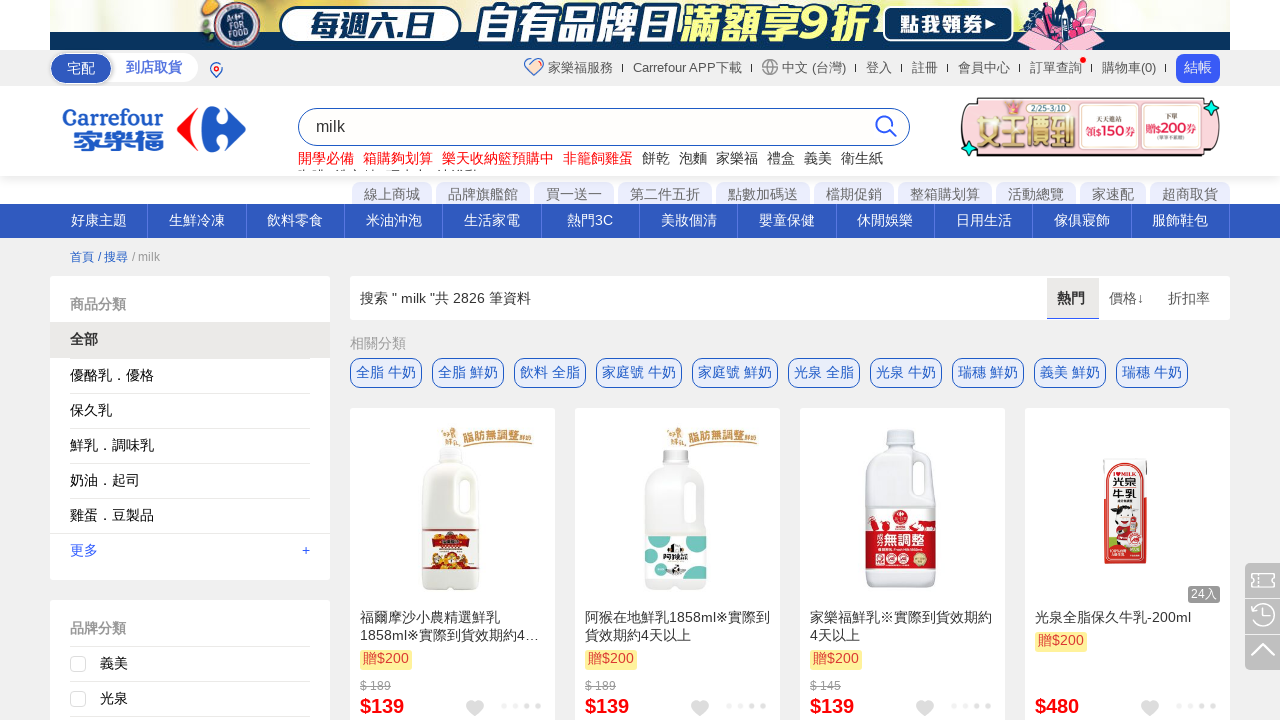

Product listings loaded on Carrefour Taiwan search results page
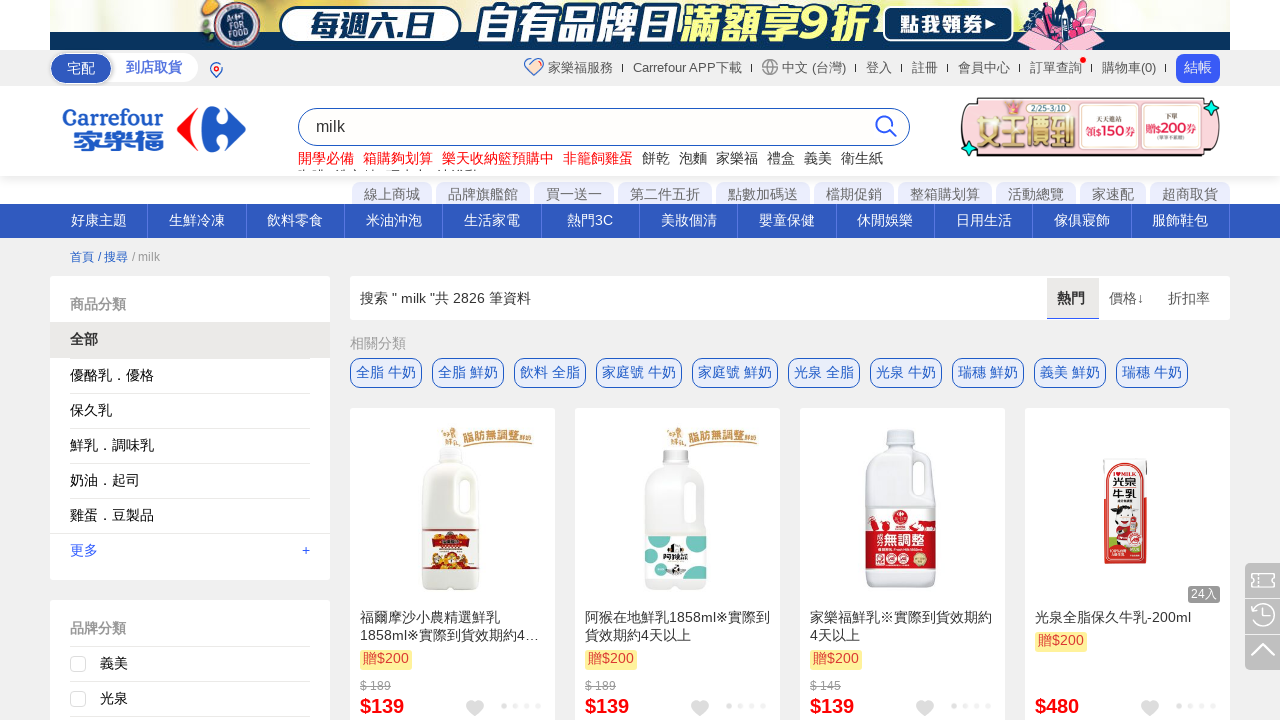

Price elements verified as present on product listings
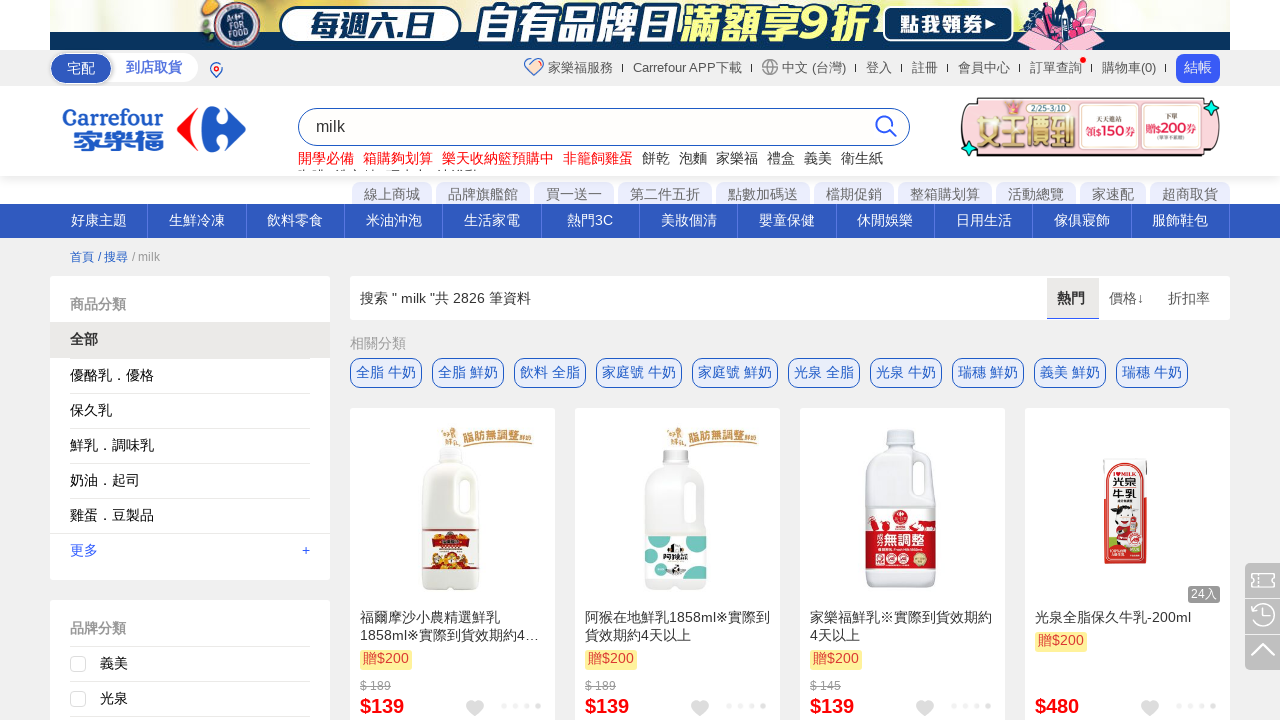

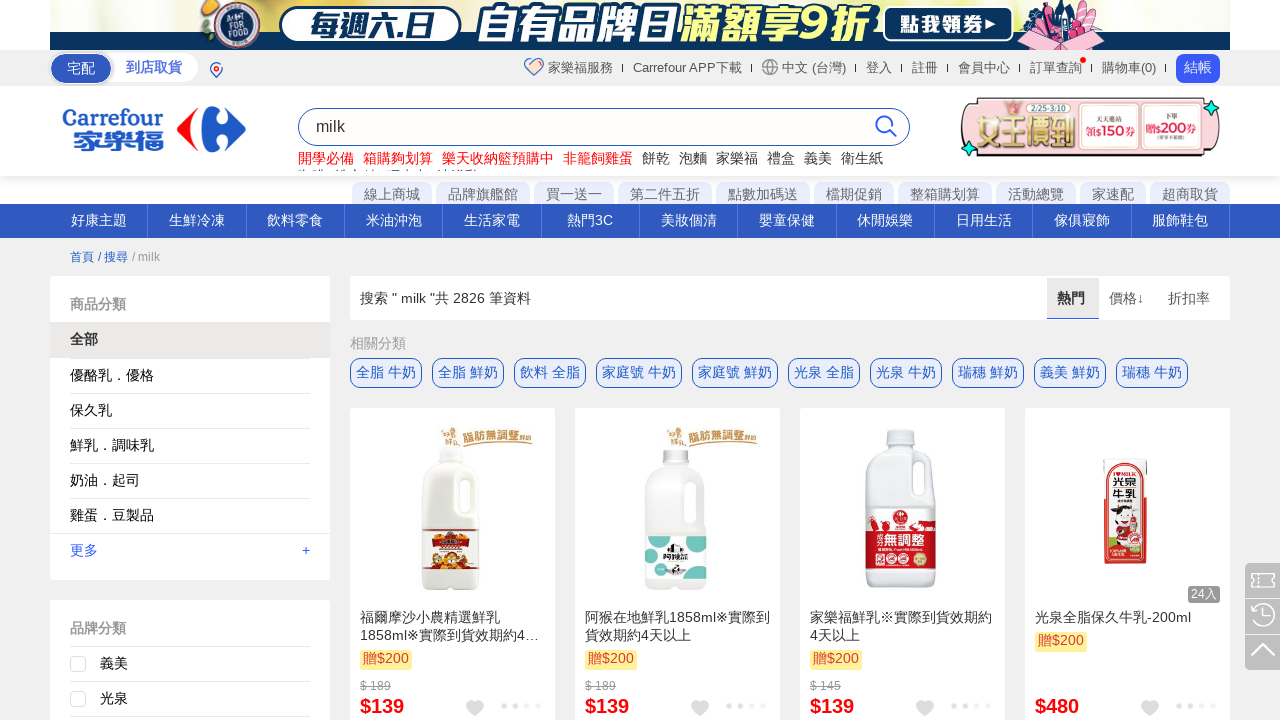